Tests select dropdown functionality by selecting various countries from "From Country" and "To Country" dropdowns using different selection methods (visible text, value, and index)

Starting URL: https://vins-udemy.s3.amazonaws.com/sb/visa/udemy-visa.html

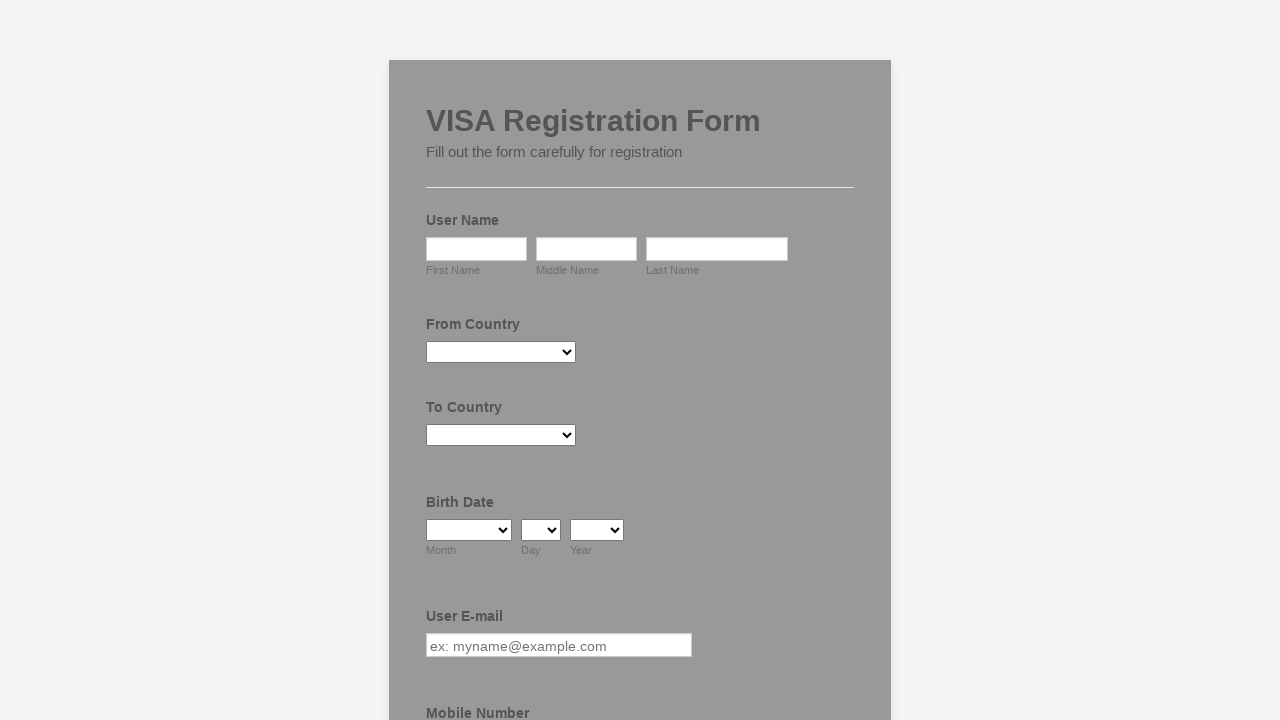

Selected 'Argentina' from 'From Country' dropdown using visible text on internal:text="From Country"i
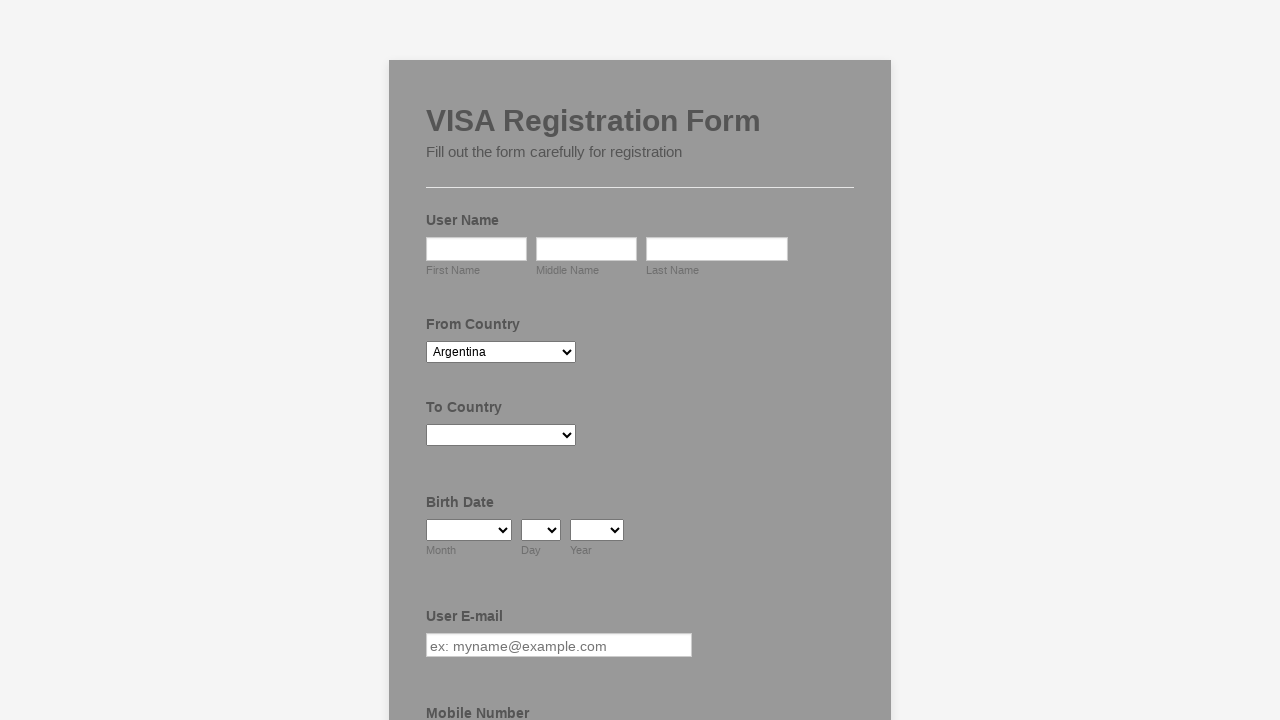

Selected 'India' from 'From Country' dropdown using visible text on internal:text="From Country"i
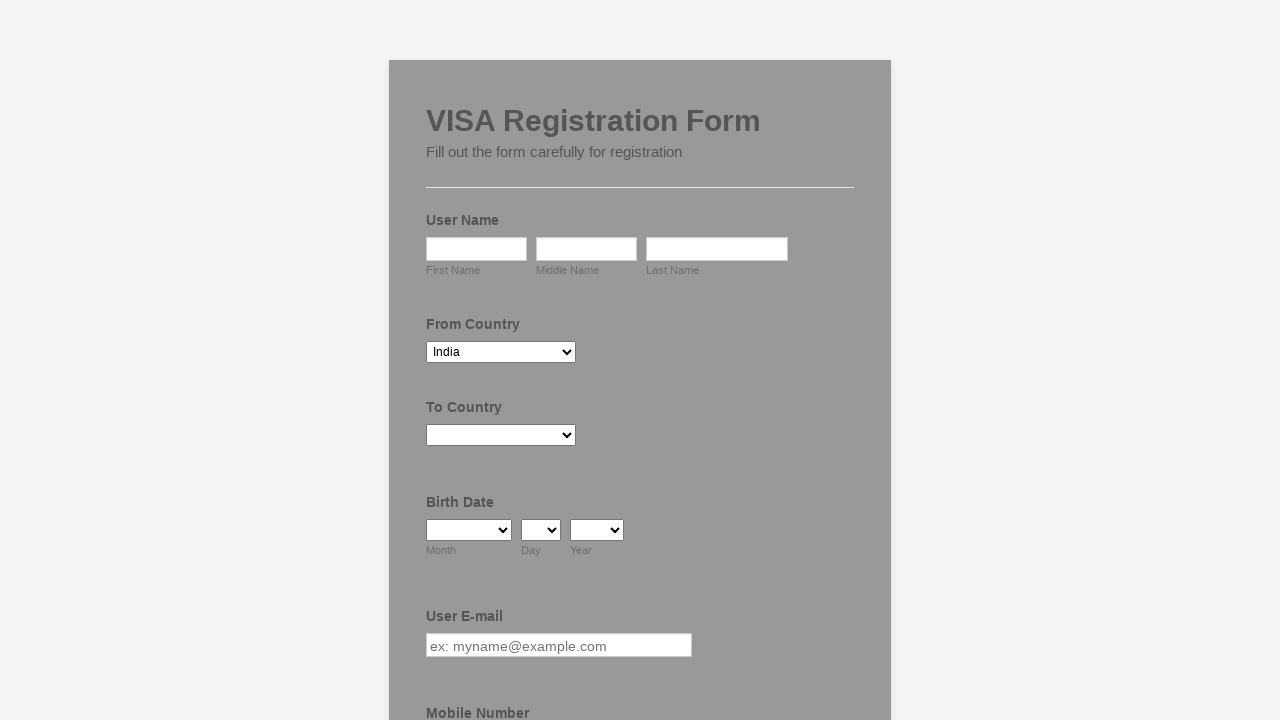

Selected 'Belgium' from 'From Country' dropdown using visible text on internal:text="From Country"i
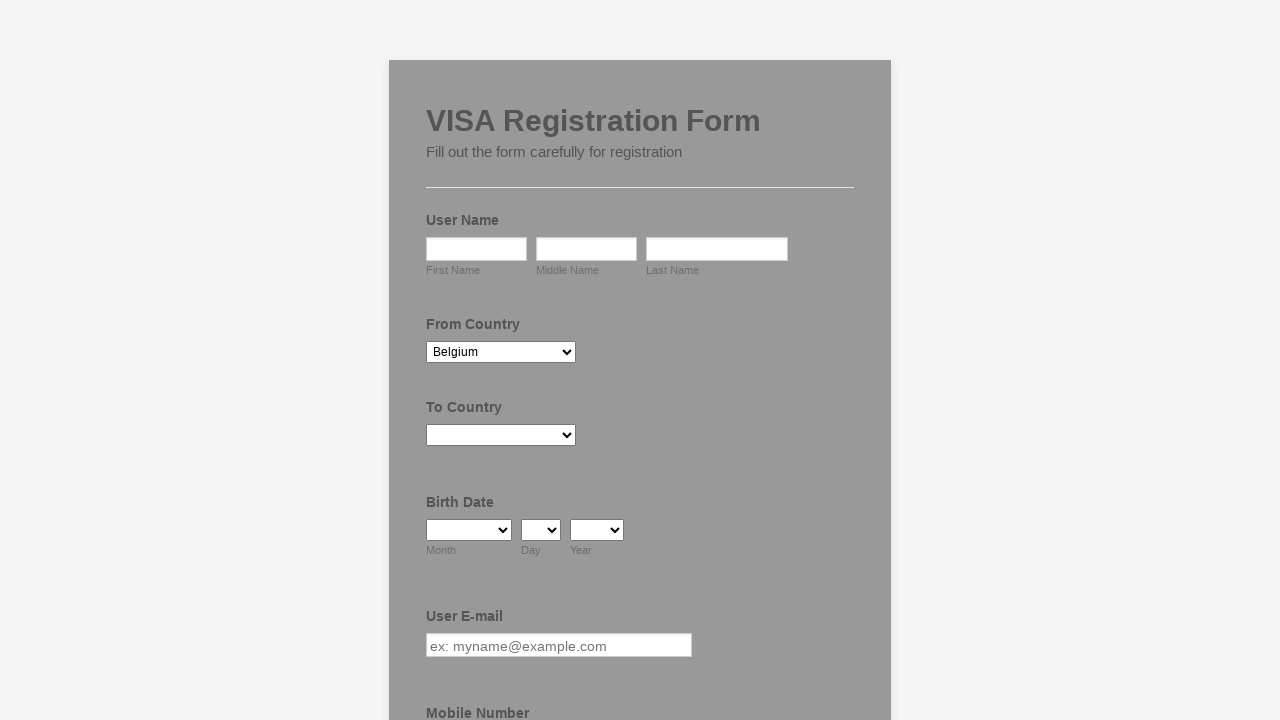

Selected 'Japan' from 'To Country' dropdown using visible text on internal:text="To Country"i
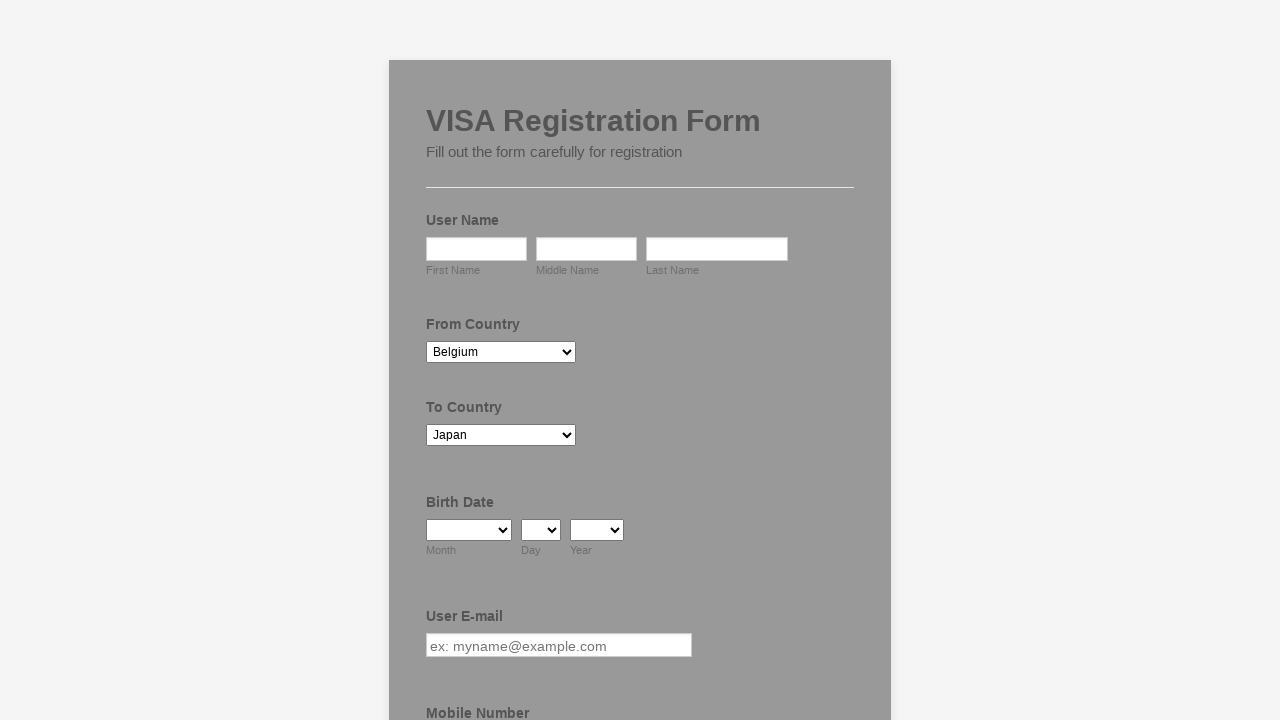

Selected 'Canada' from 'To Country' dropdown using value attribute on internal:text="To Country"i
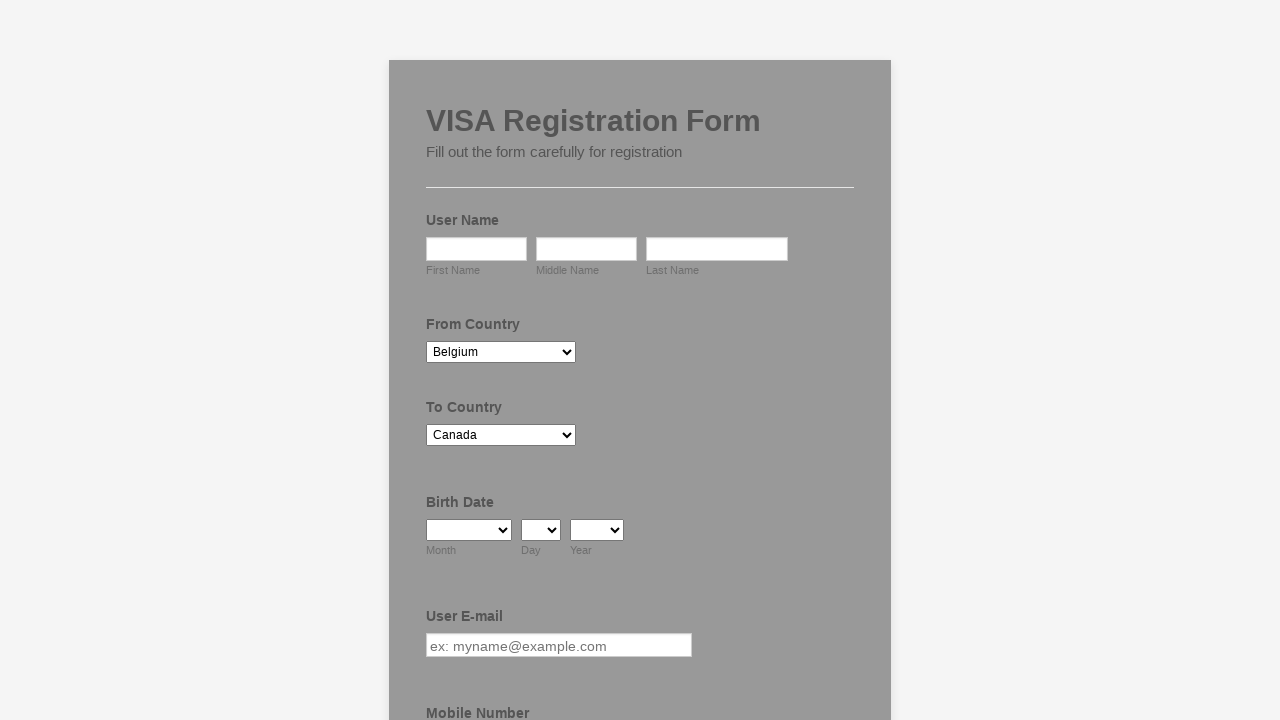

Selected country from 'To Country' dropdown using index 15 on internal:text="To Country"i
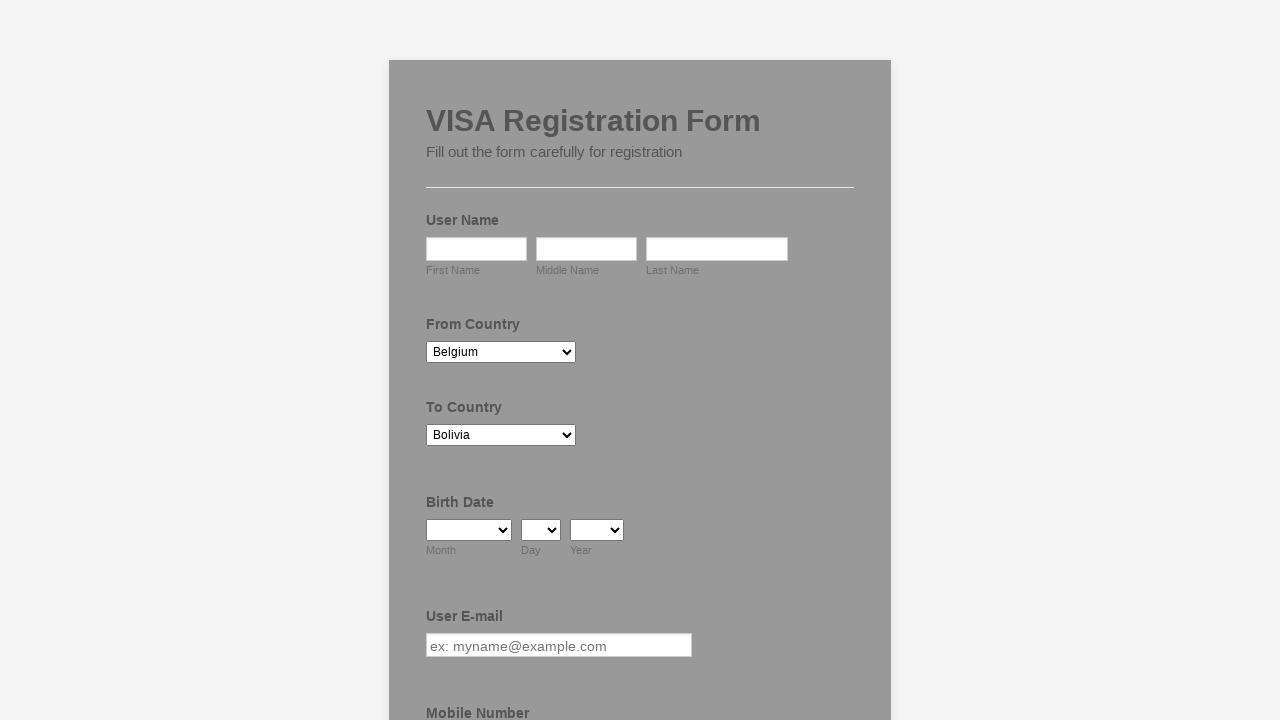

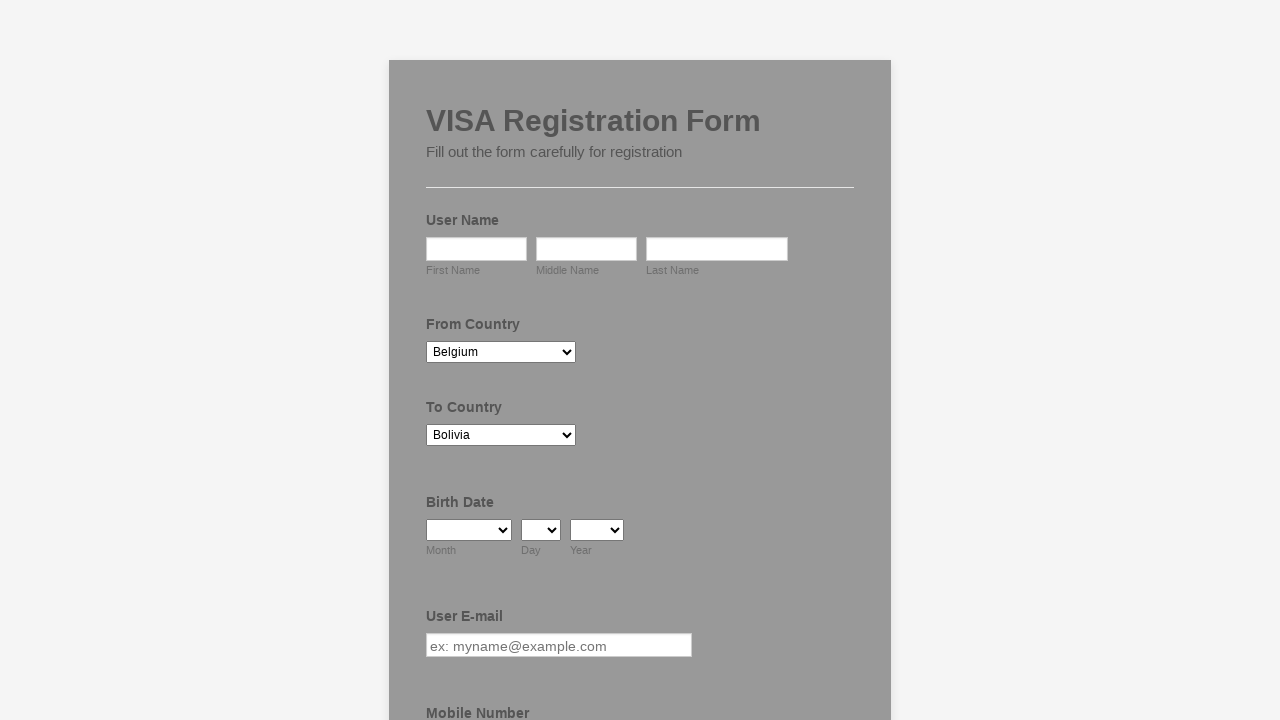